Tests scrolling functionality on RedBus website by scrolling to the Peru link element at the bottom of the page

Starting URL: https://www.redbus.in

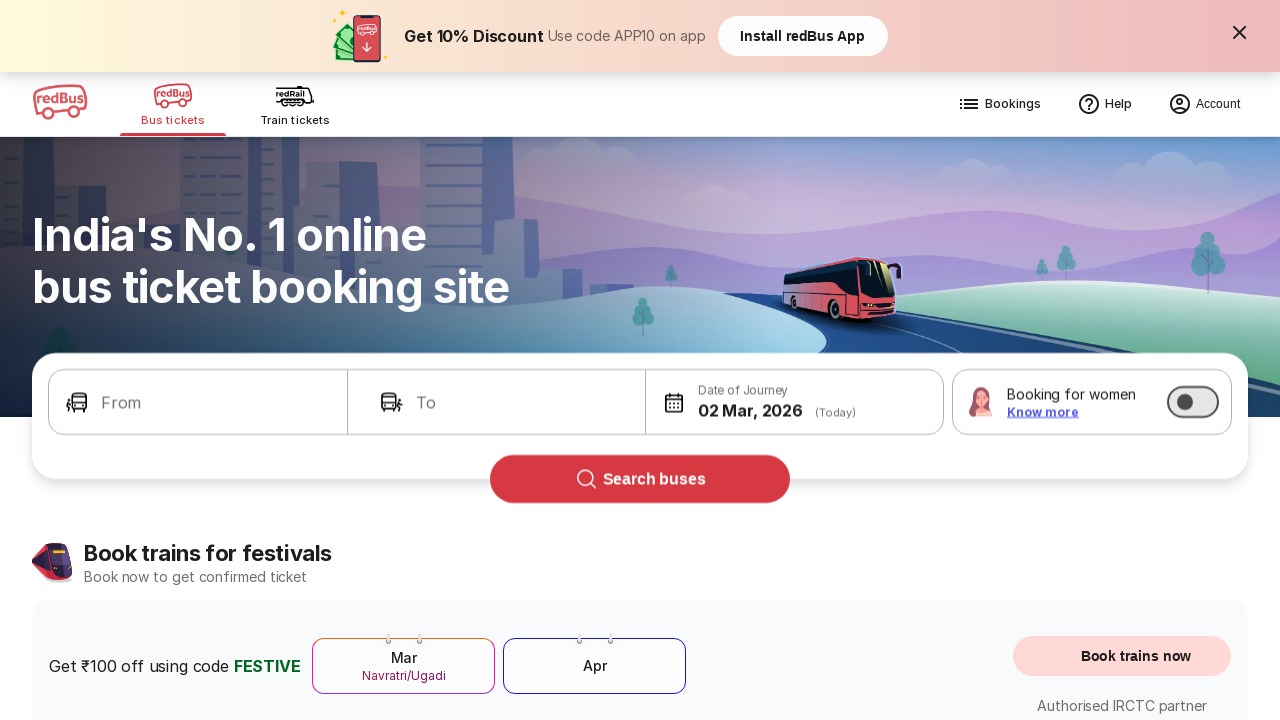

Waited for Peru link to be present in the DOM
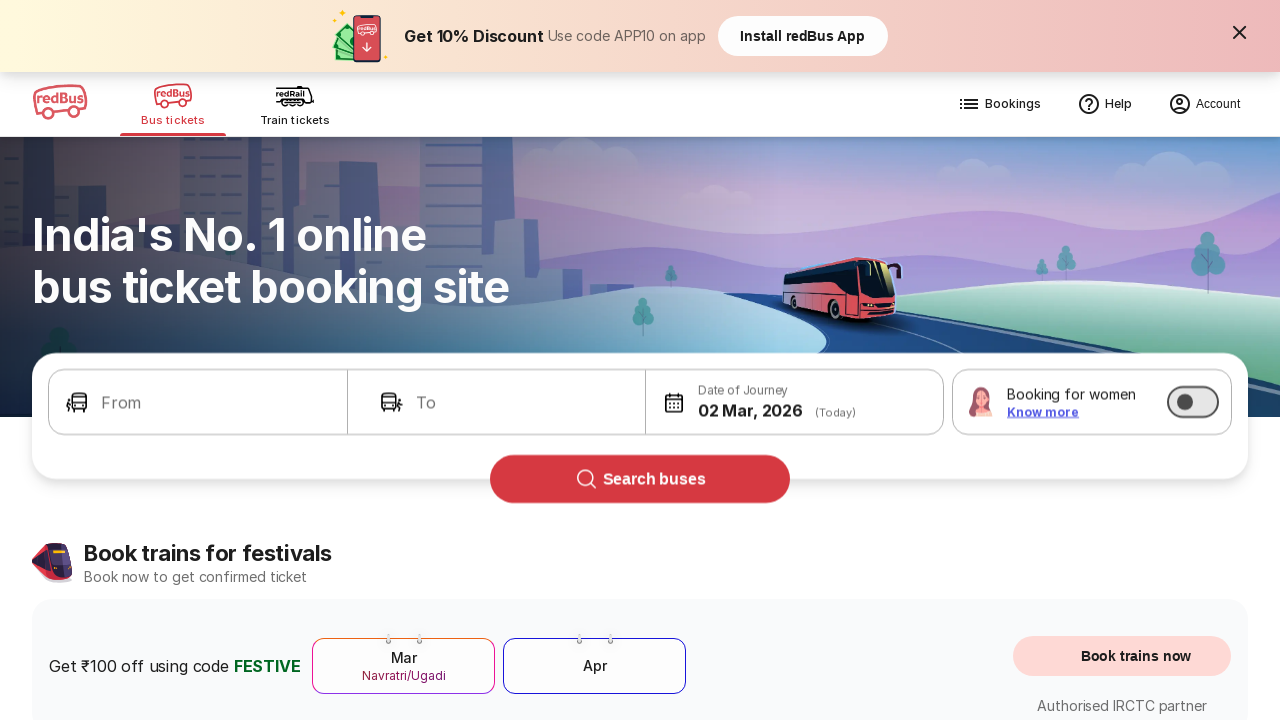

Scrolled to Peru link element at the bottom of the page
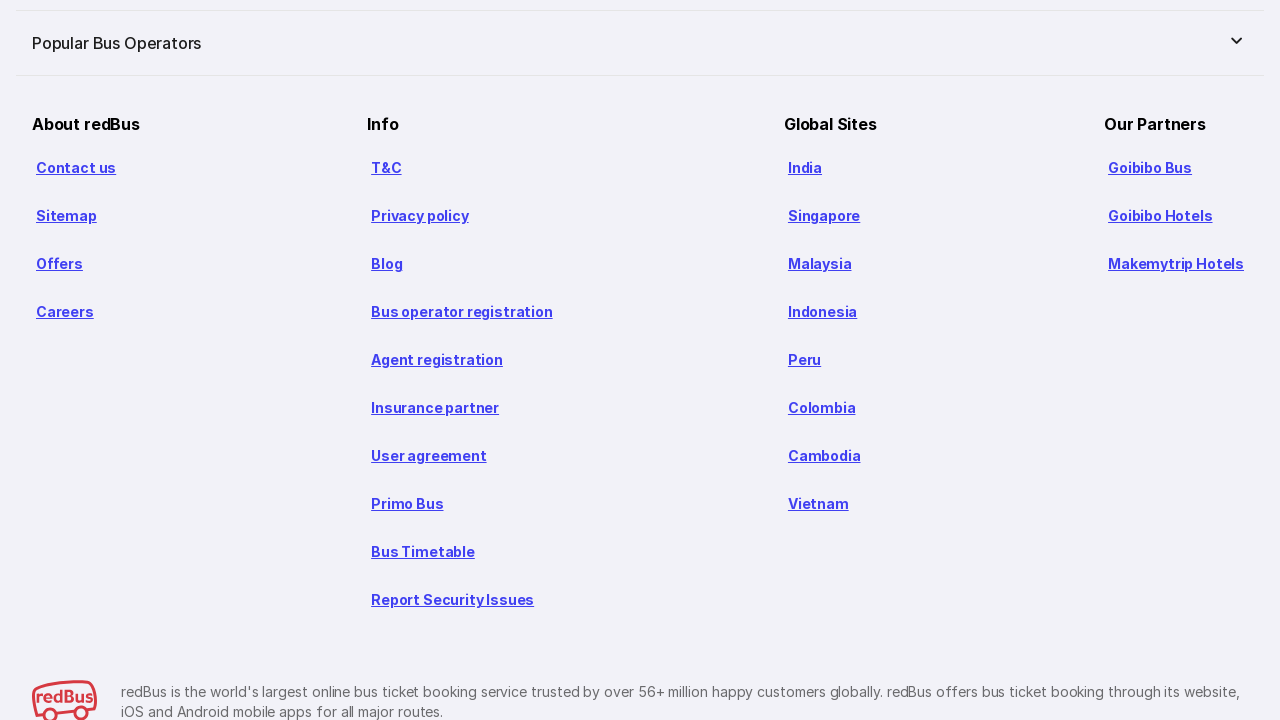

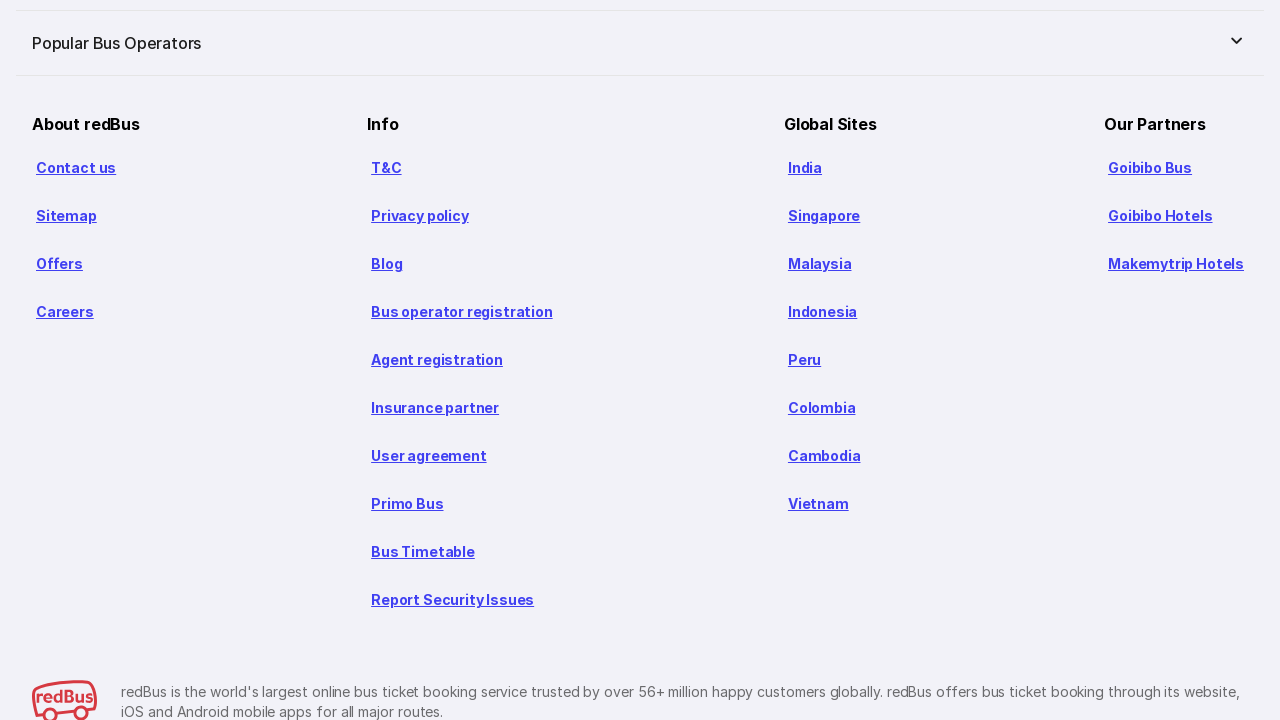